Tests opening a new window by clicking a link and verifying the text in the newly opened window

Starting URL: https://the-internet.herokuapp.com/windows

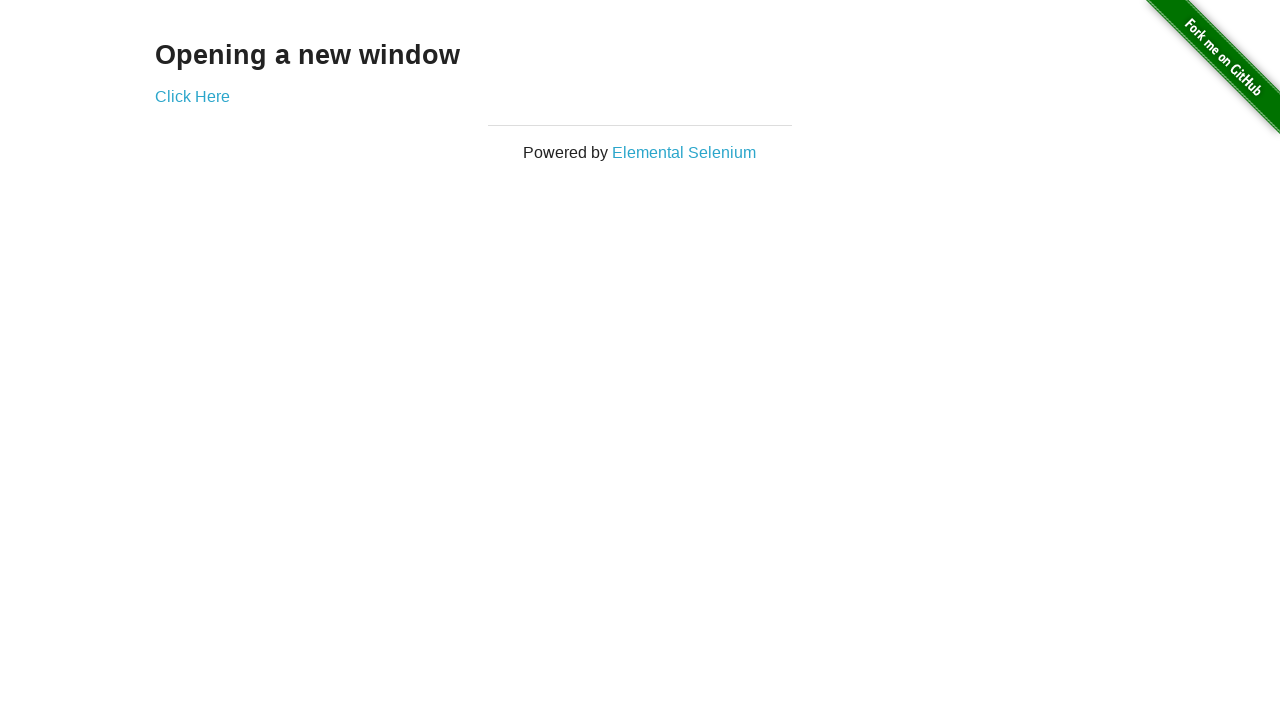

Clicked link to open new window at (192, 96) on .example a
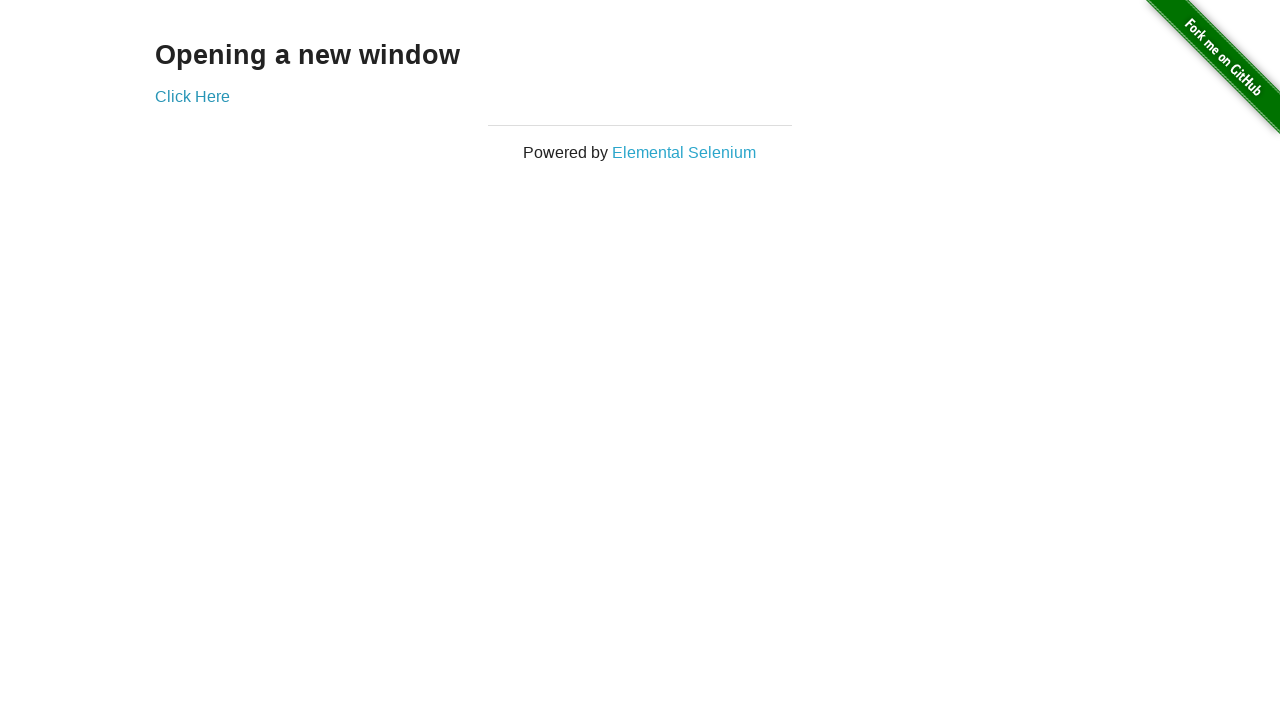

New window/tab opened at (192, 96) on .example a
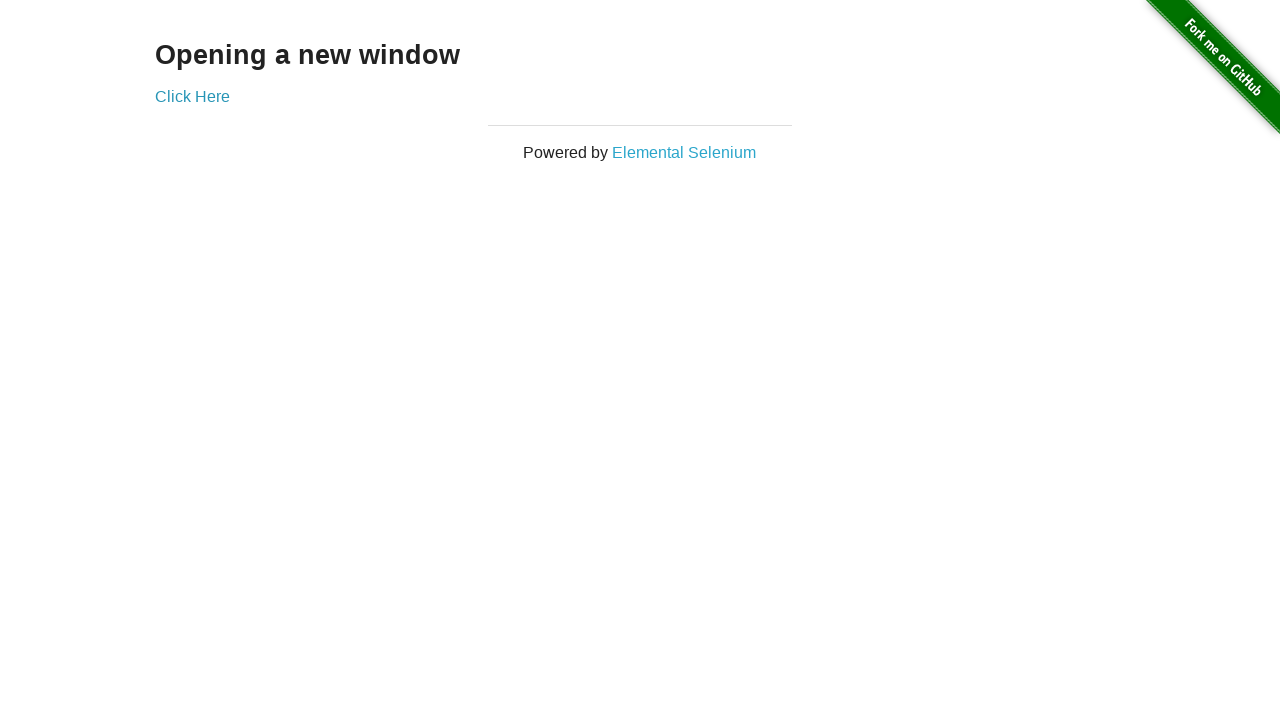

New page loaded completely
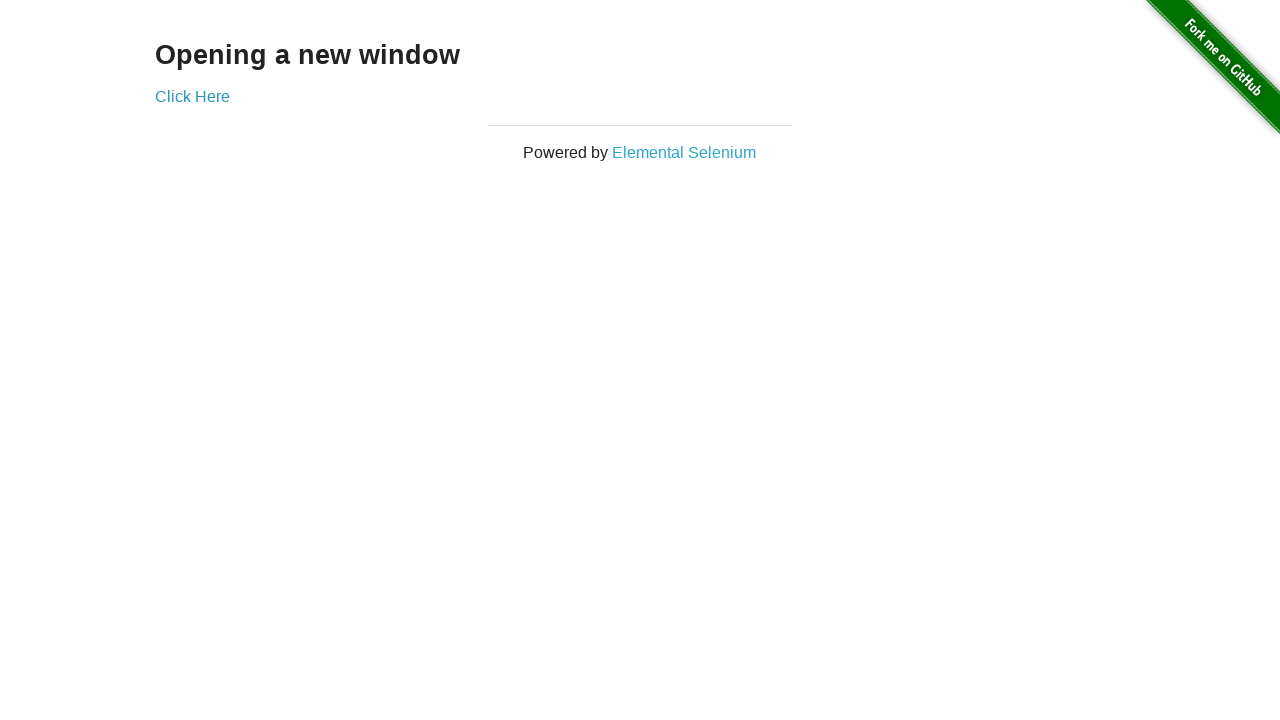

Verified 'New Window' text is present in the new window
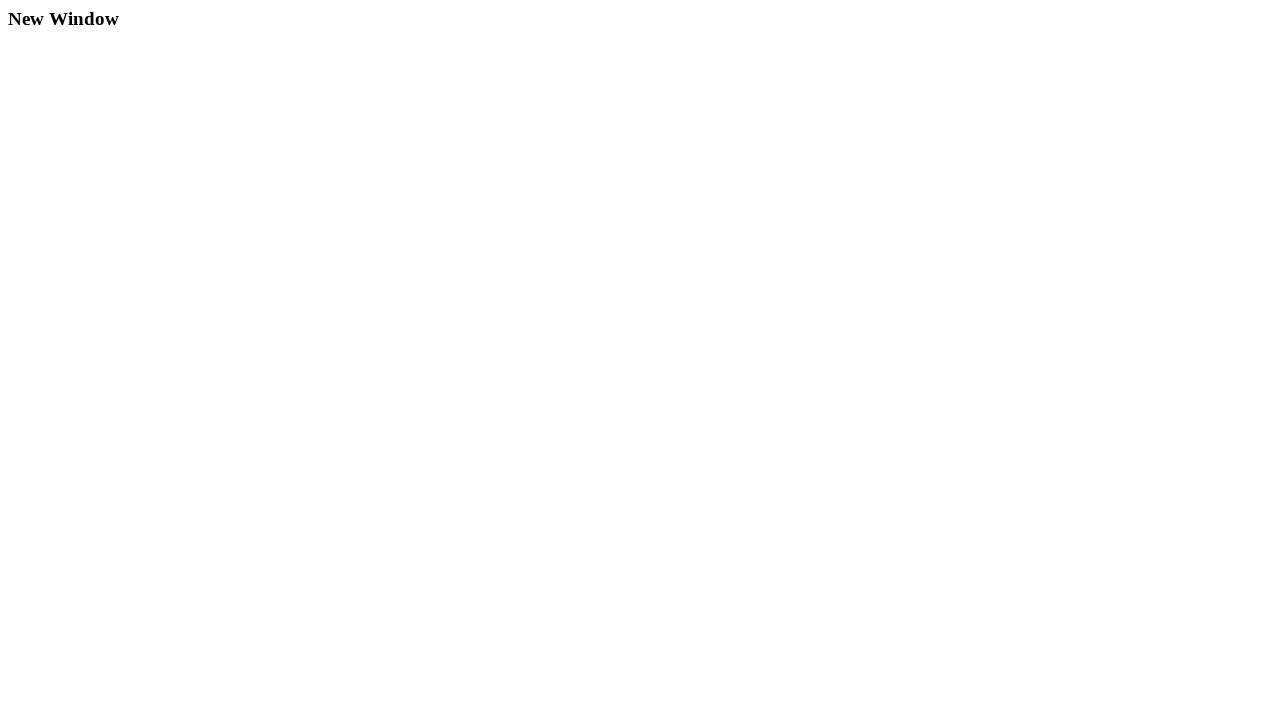

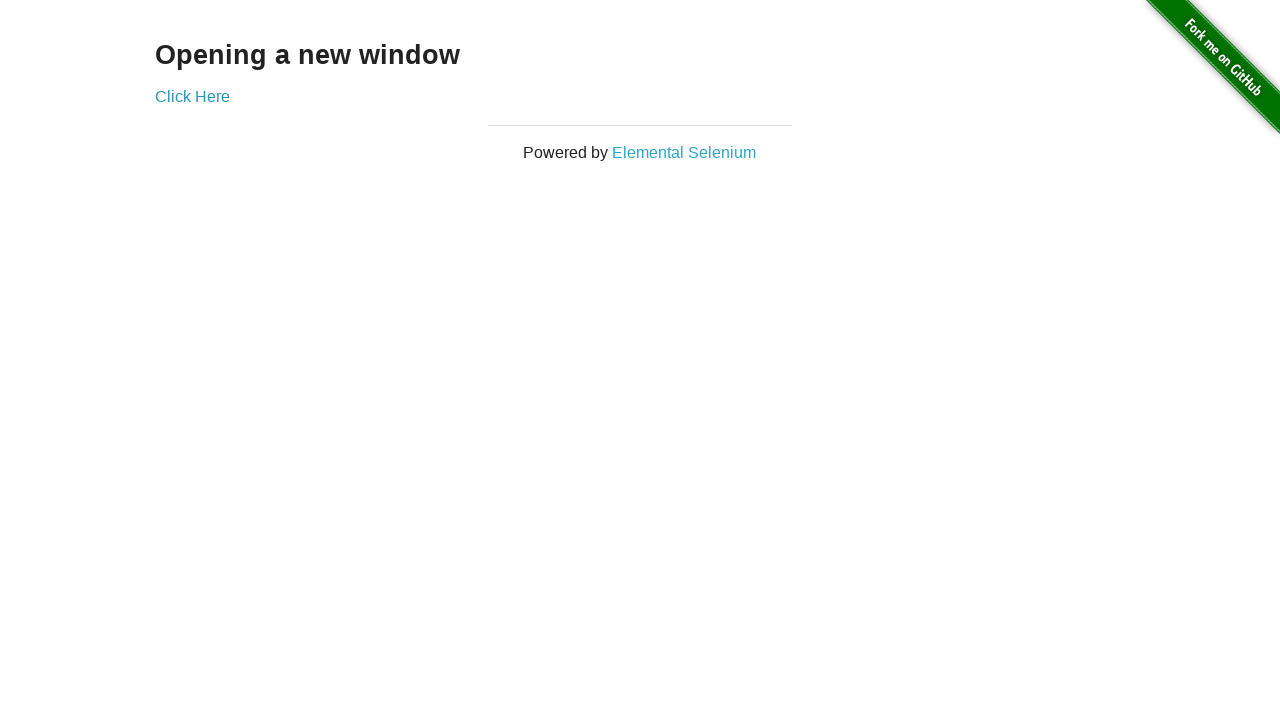